Navigates to automationtalks.com and retrieves the page title

Starting URL: https://automationtalks.com/

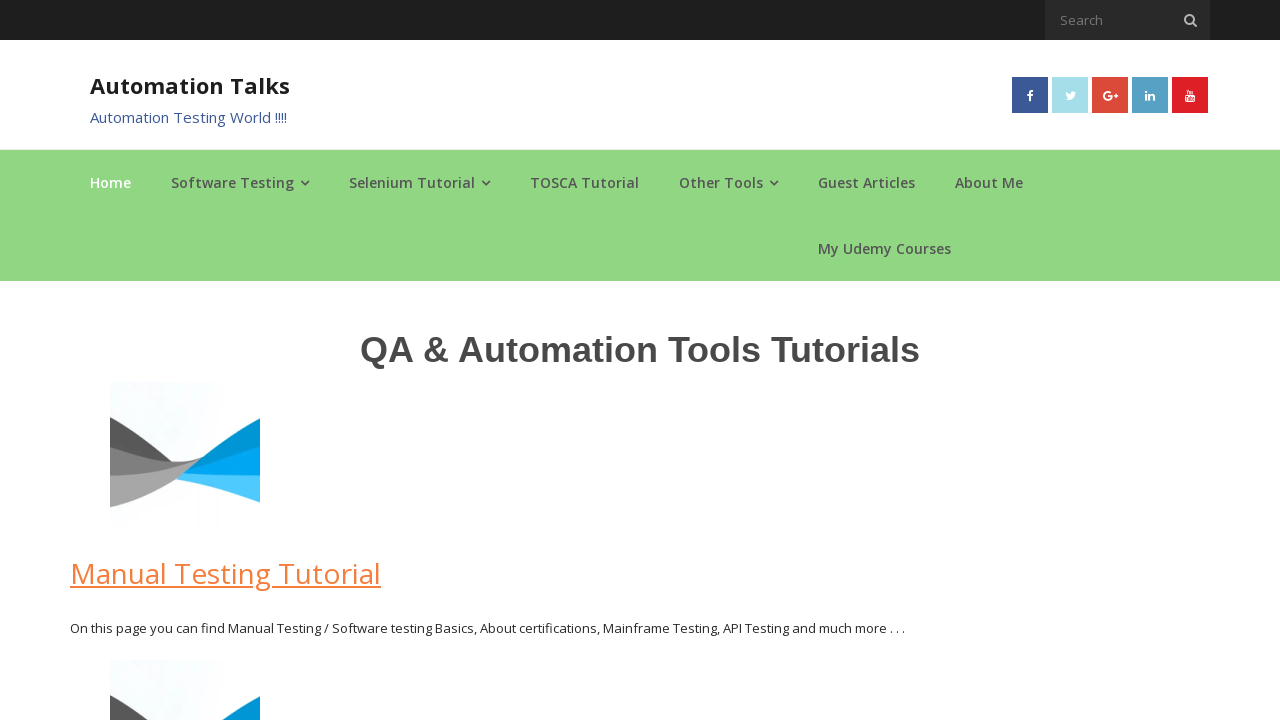

Navigated to https://automationtalks.com/
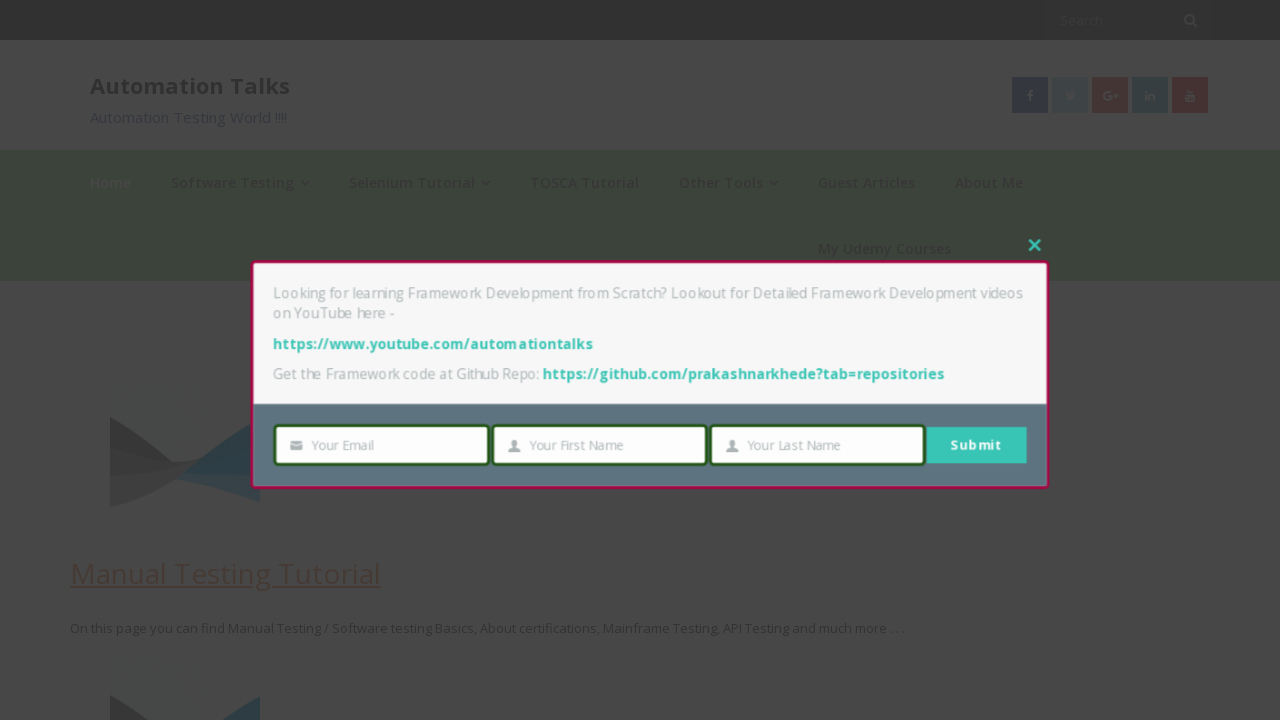

Retrieved page title: AutomationTalks - Learn Automation Testing
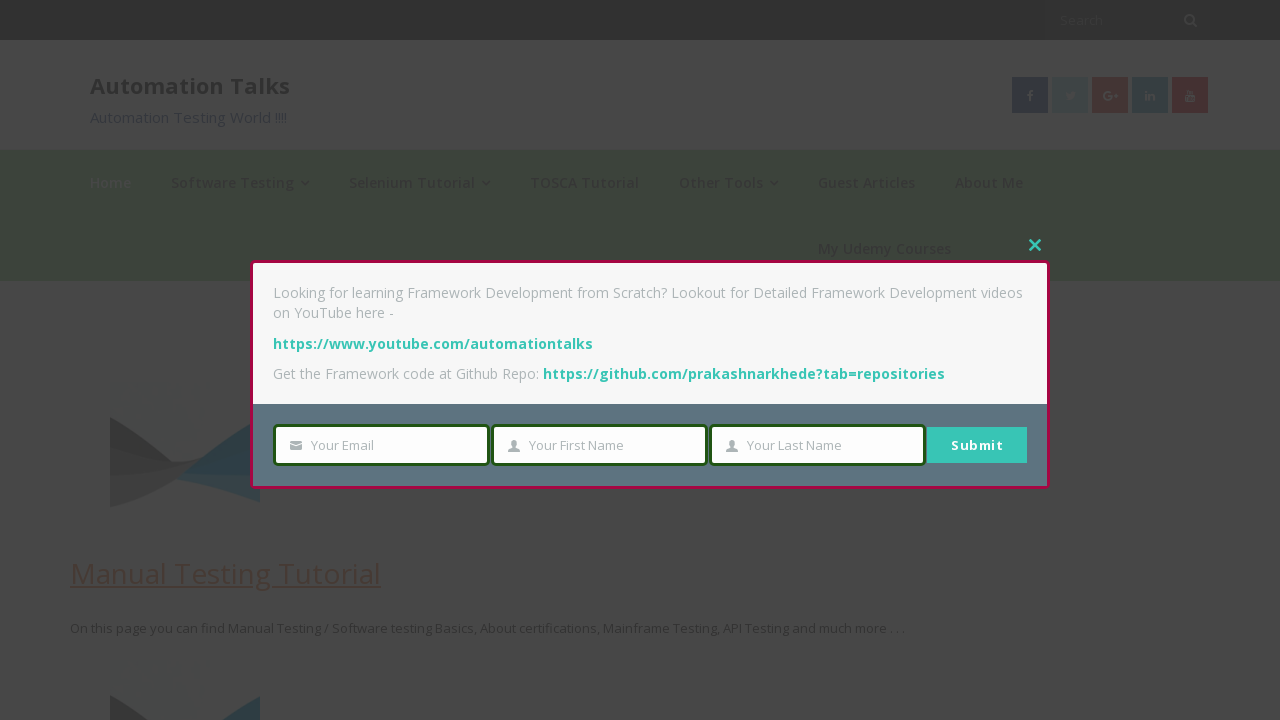

Printed page title to console
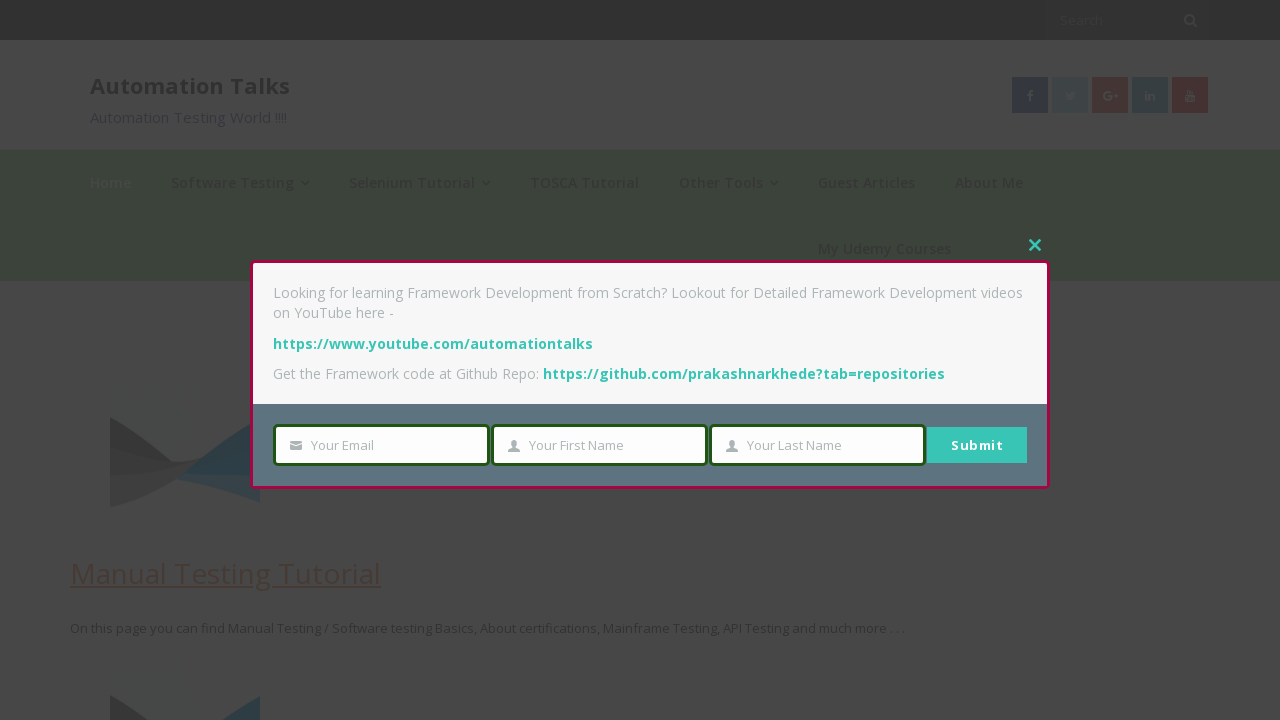

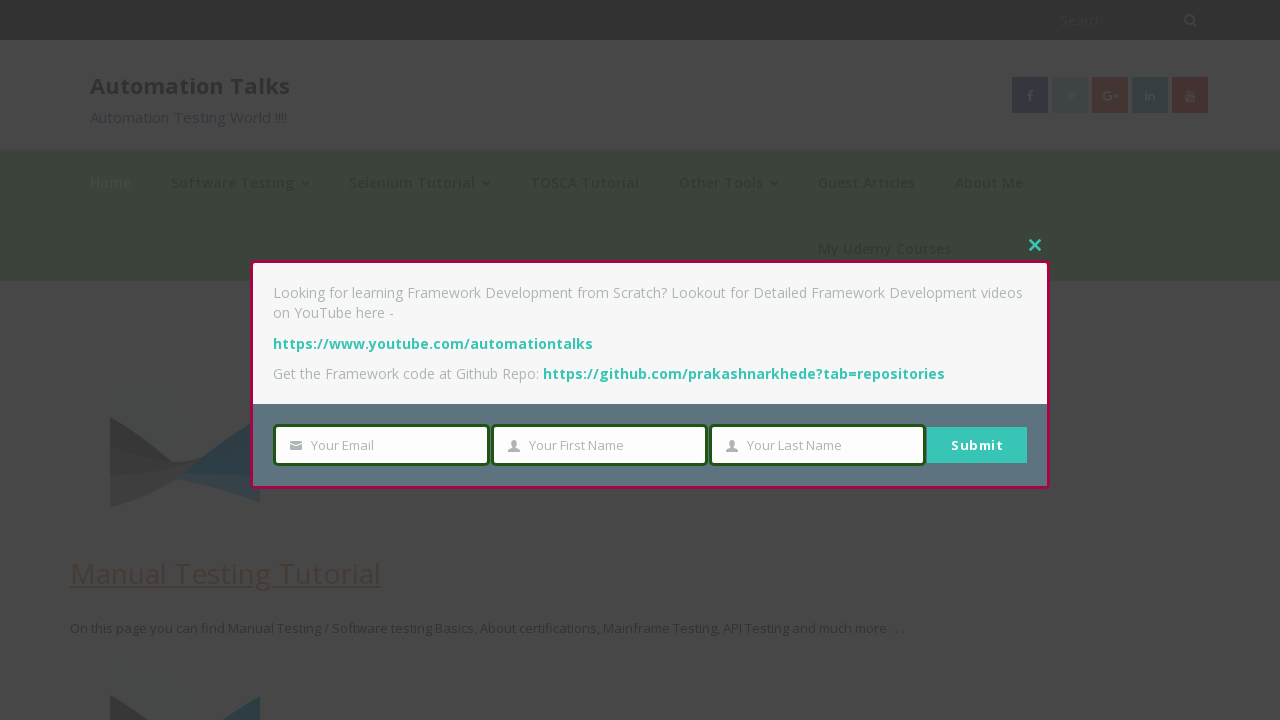